Tests the contact dealer functionality by selecting a Salt Lake City sales representative, filling out a contact form with name, last name, email, and comment, then submitting and verifying a confirmation modal appears.

Starting URL: https://carstro-copy.web.app/salesRepresentatives

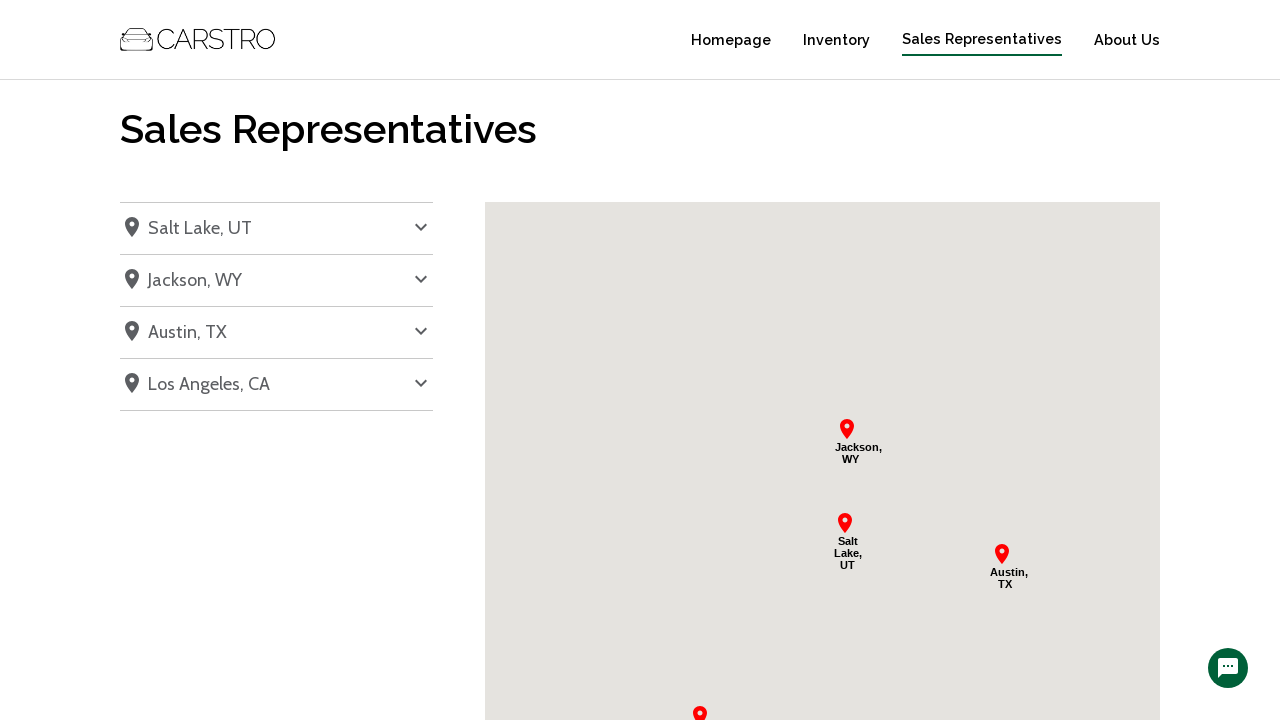

Waited for sales representatives list to load
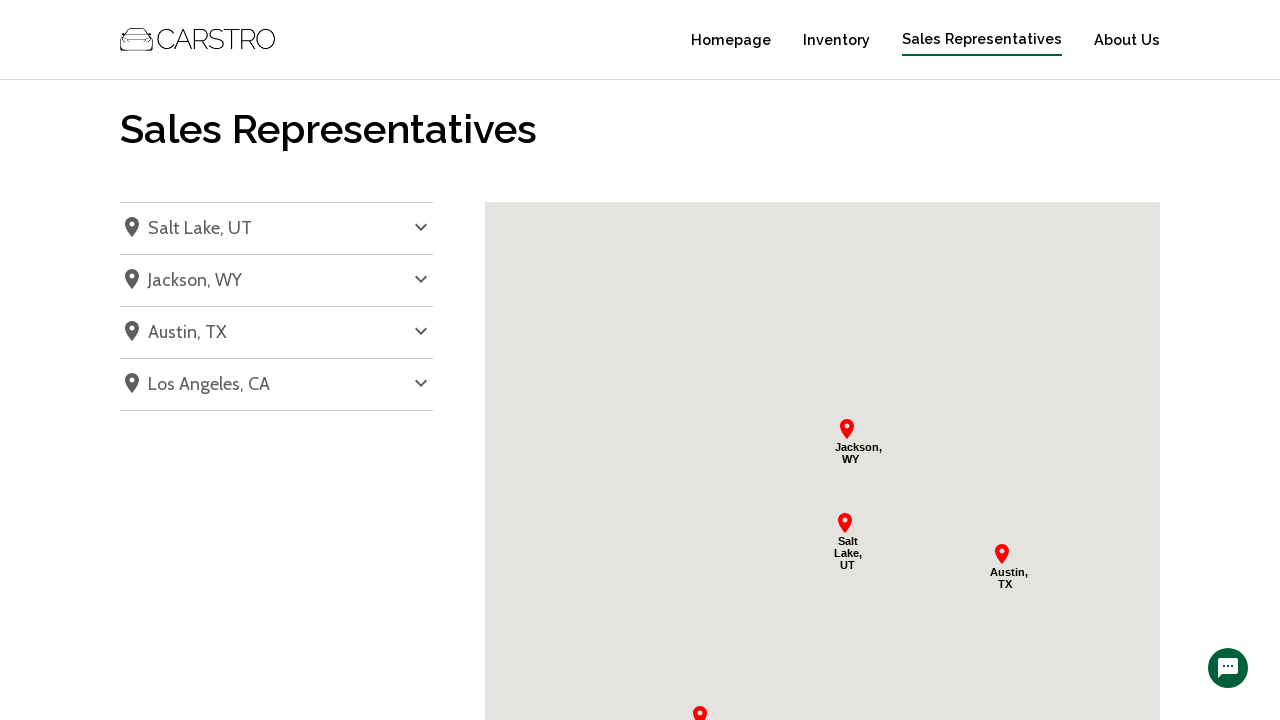

Clicked on Salt Lake, UT sales representative at (276, 228) on xpath=//p[contains(text(), 'Salt Lake, UT')]/ancestor::li
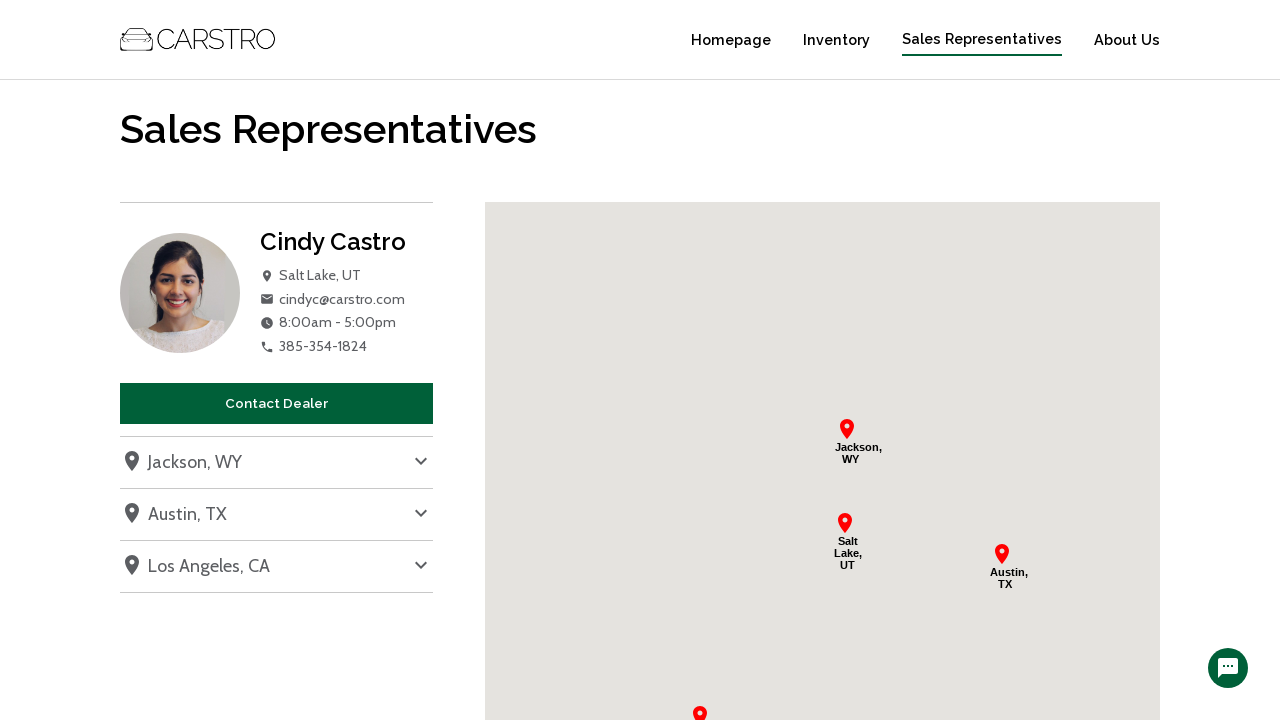

Salt Lake, UT section became visible
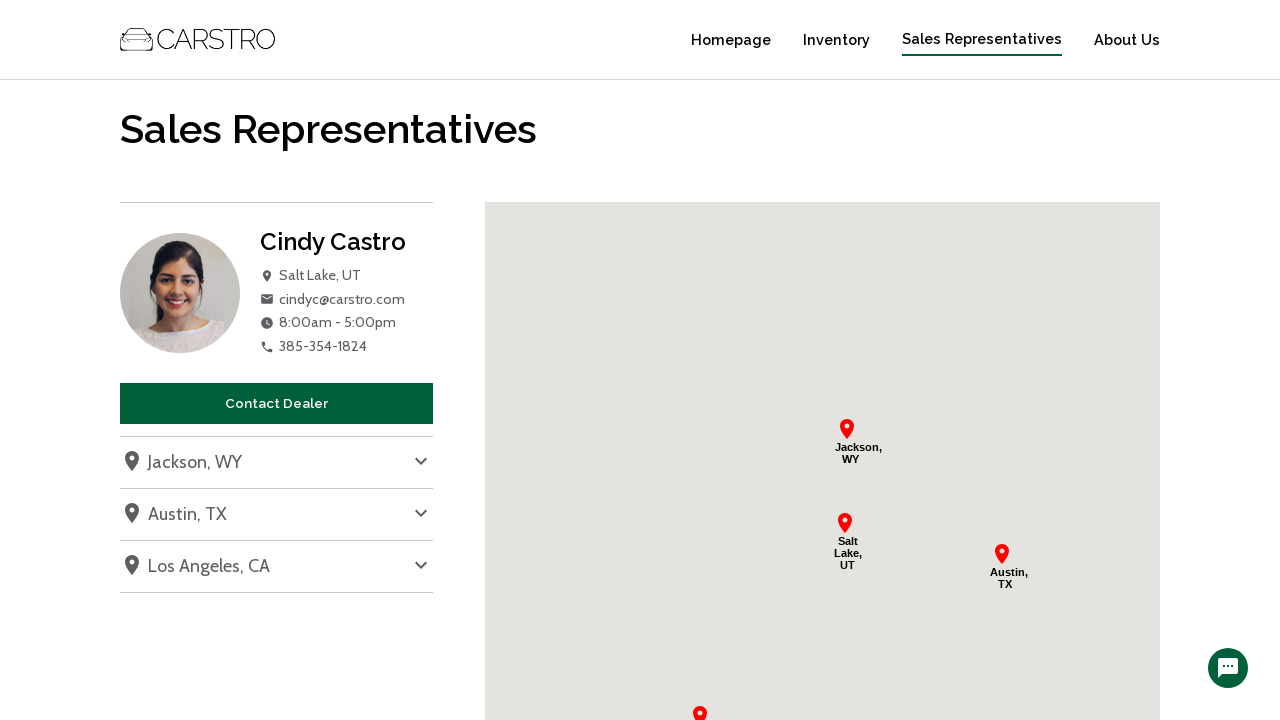

Clicked Contact Dealer button for Salt Lake, UT representative at (276, 404) on xpath=//ul/li[contains(.,'Salt Lake, UT')] >> button:has-text('Contact Dealer')
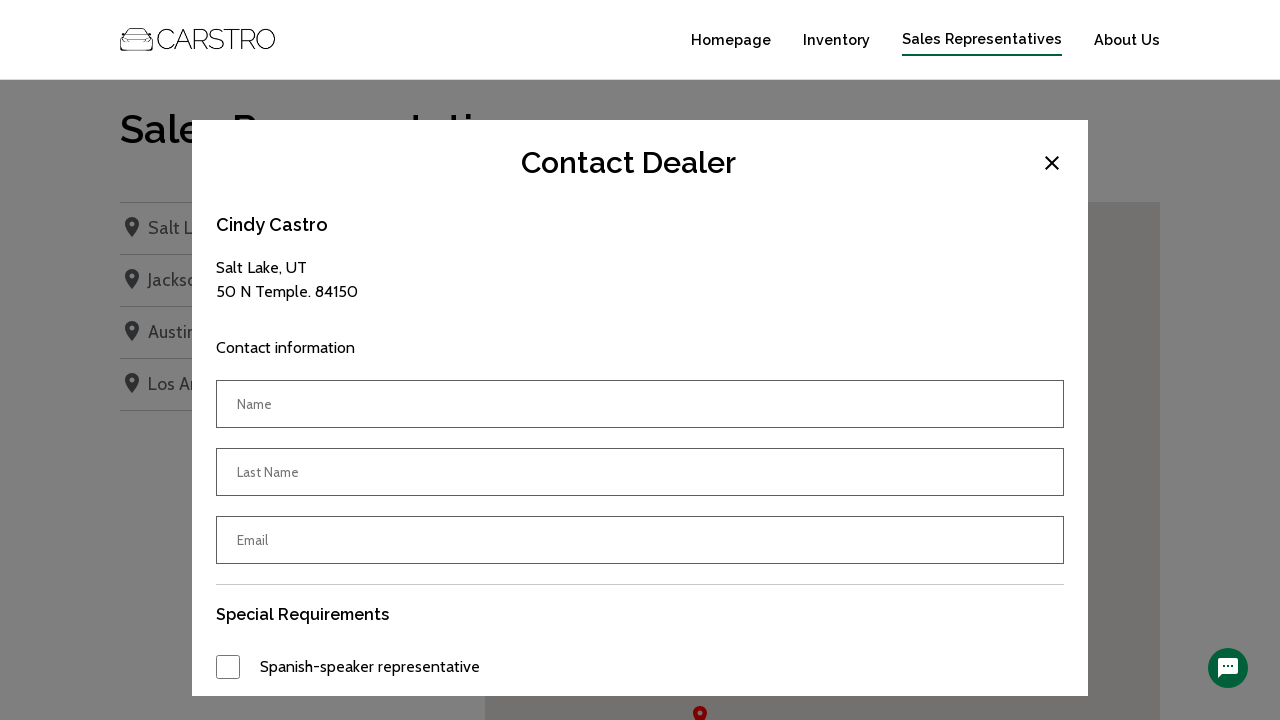

Filled Name field with 'Marcus' on input[placeholder='Name']
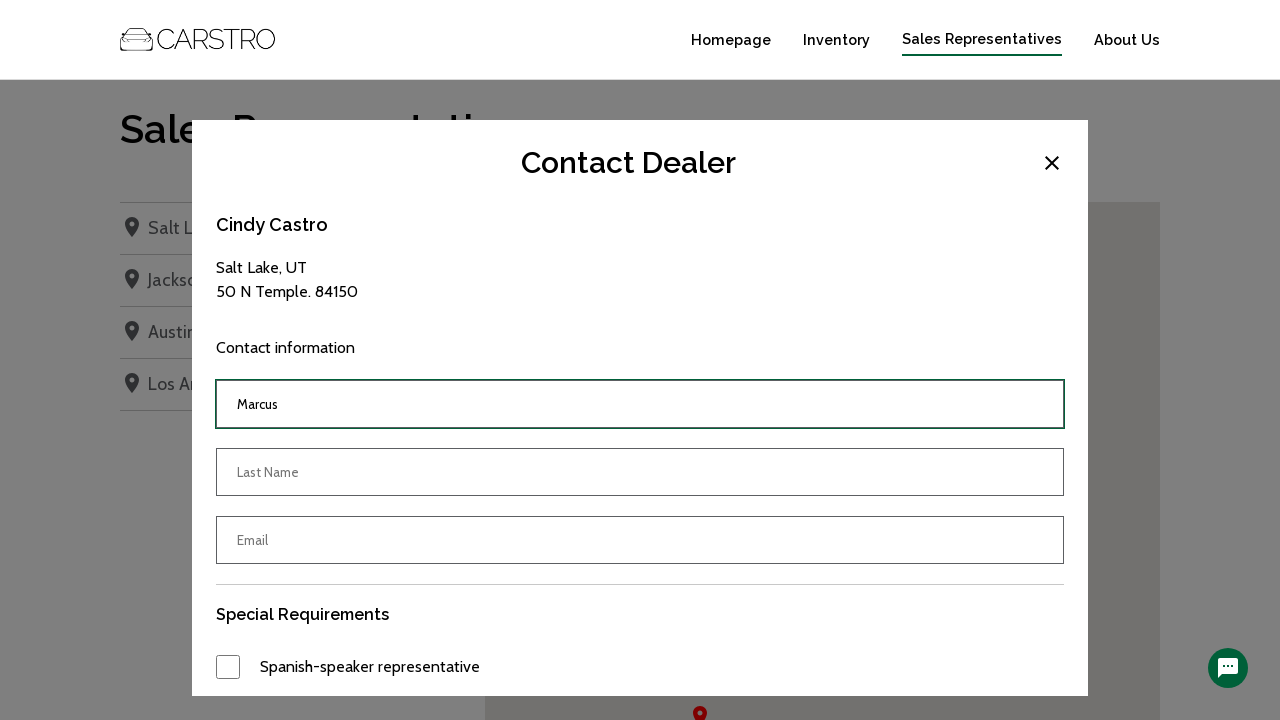

Filled Last Name field with 'Wellington' on input[placeholder='Last Name']
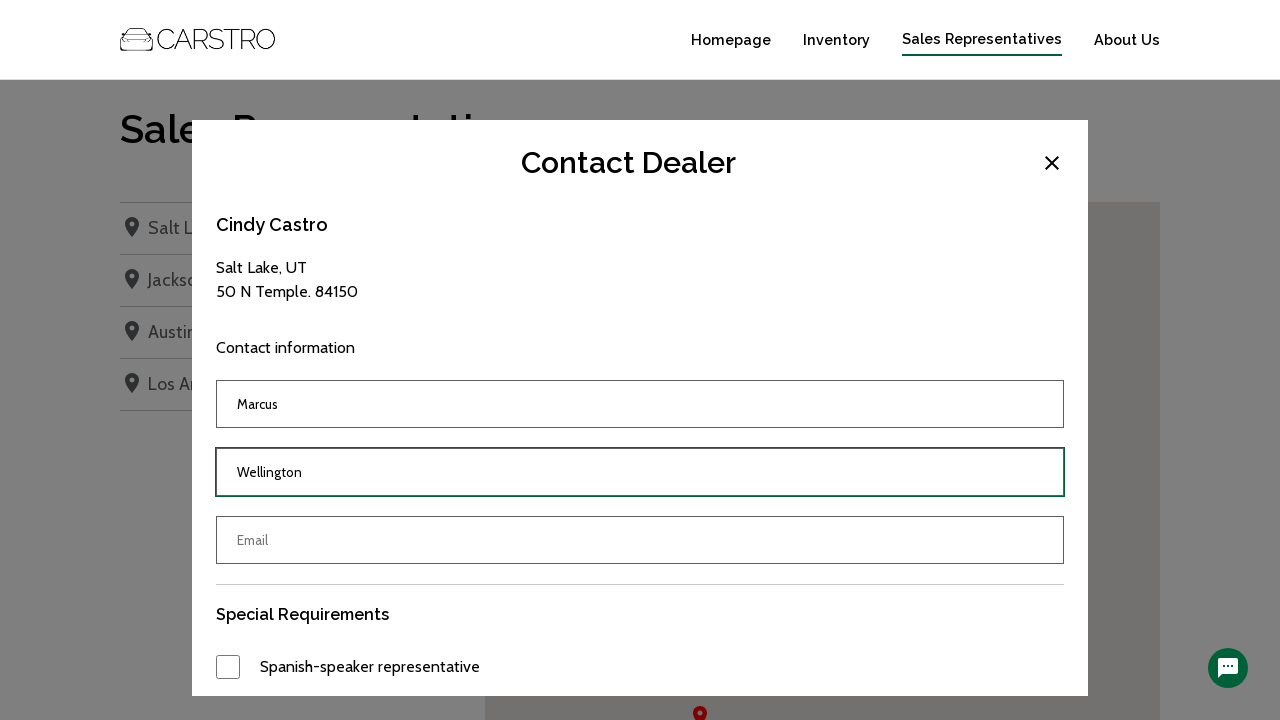

Filled Email field with 'marcus.wellington@gmail.com' on input[placeholder='Email']
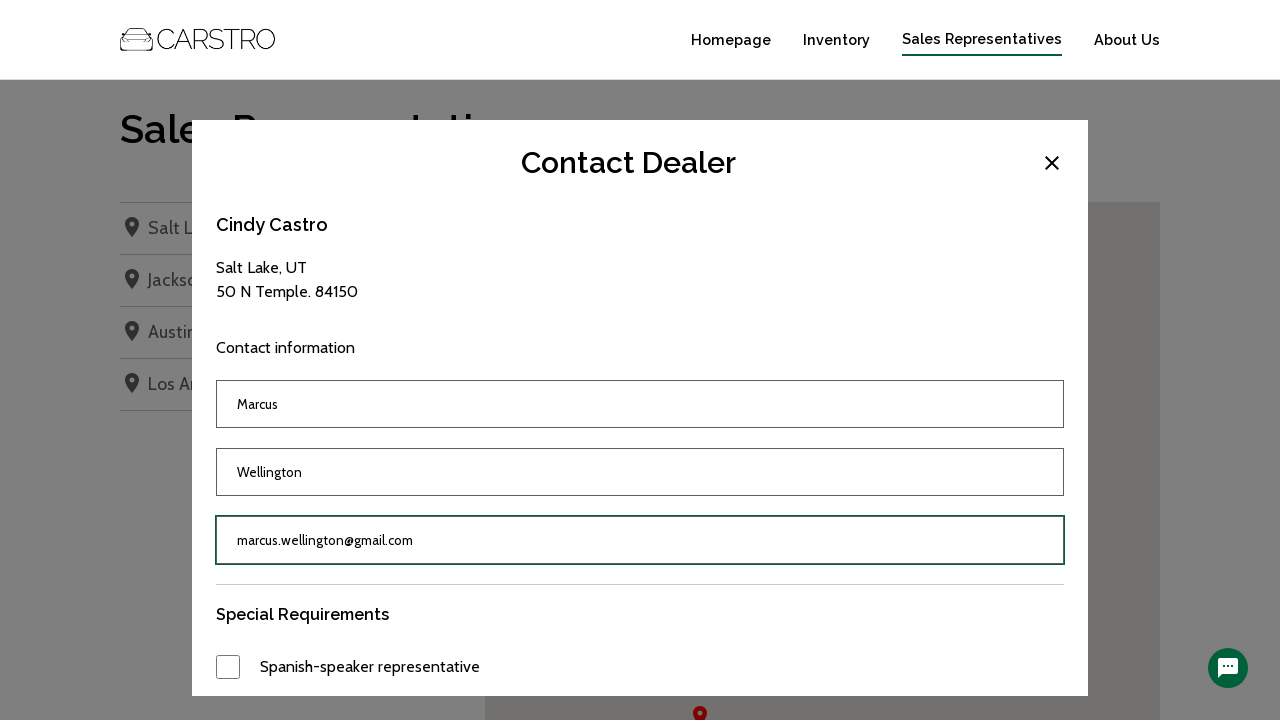

Filled Comment field with 'Keep up the great work :)' on [name='comment']
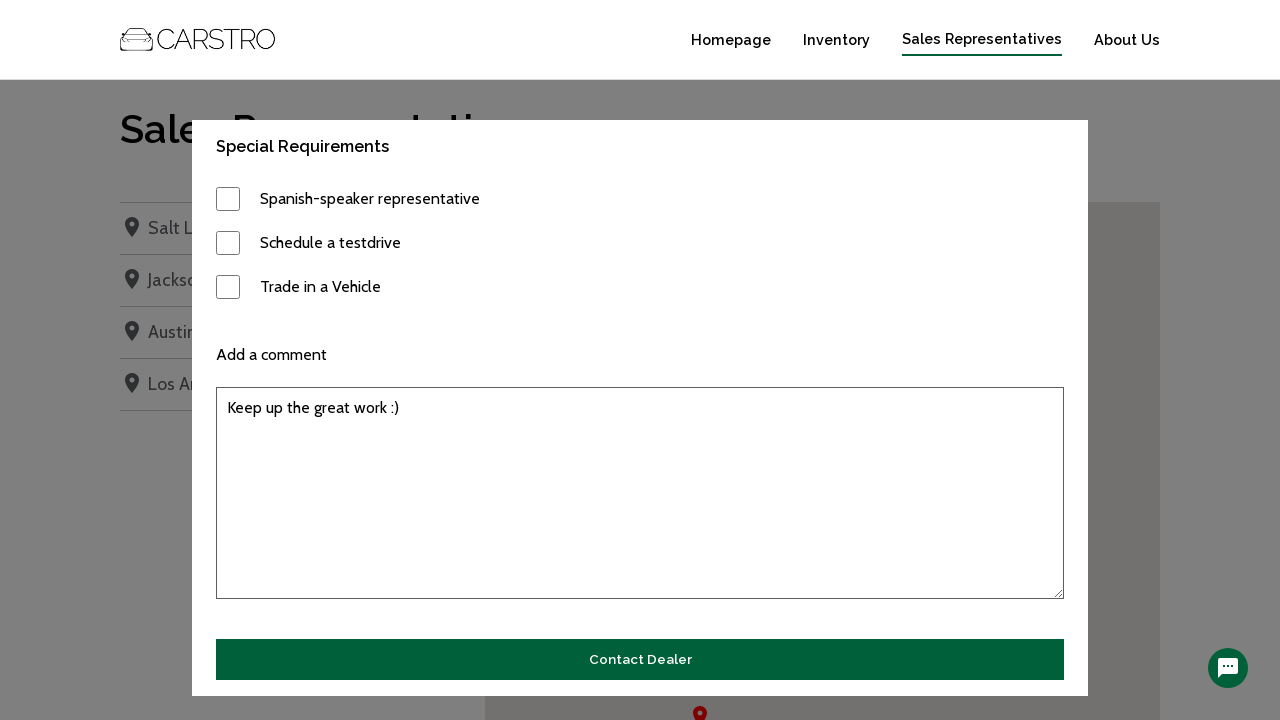

Clicked Contact Dealer submit button at (640, 659) on xpath=//button[contains(text(),'Contact Dealer')]
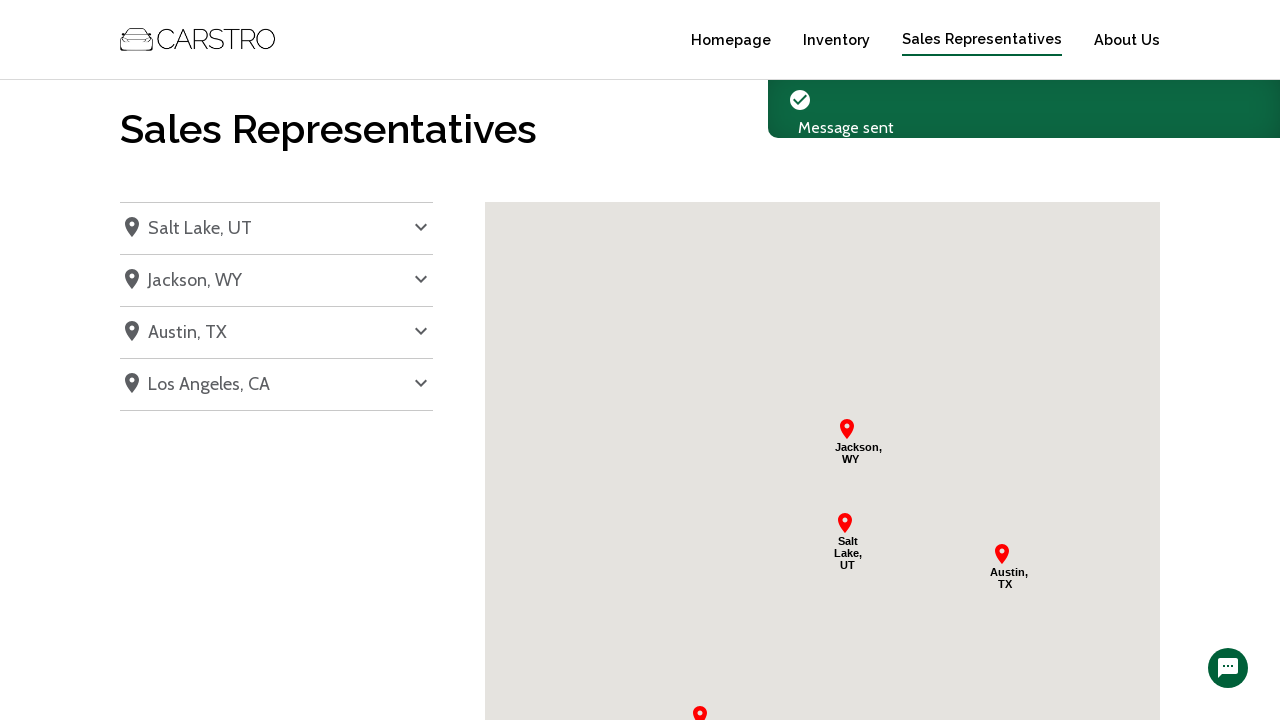

Confirmation modal appeared successfully
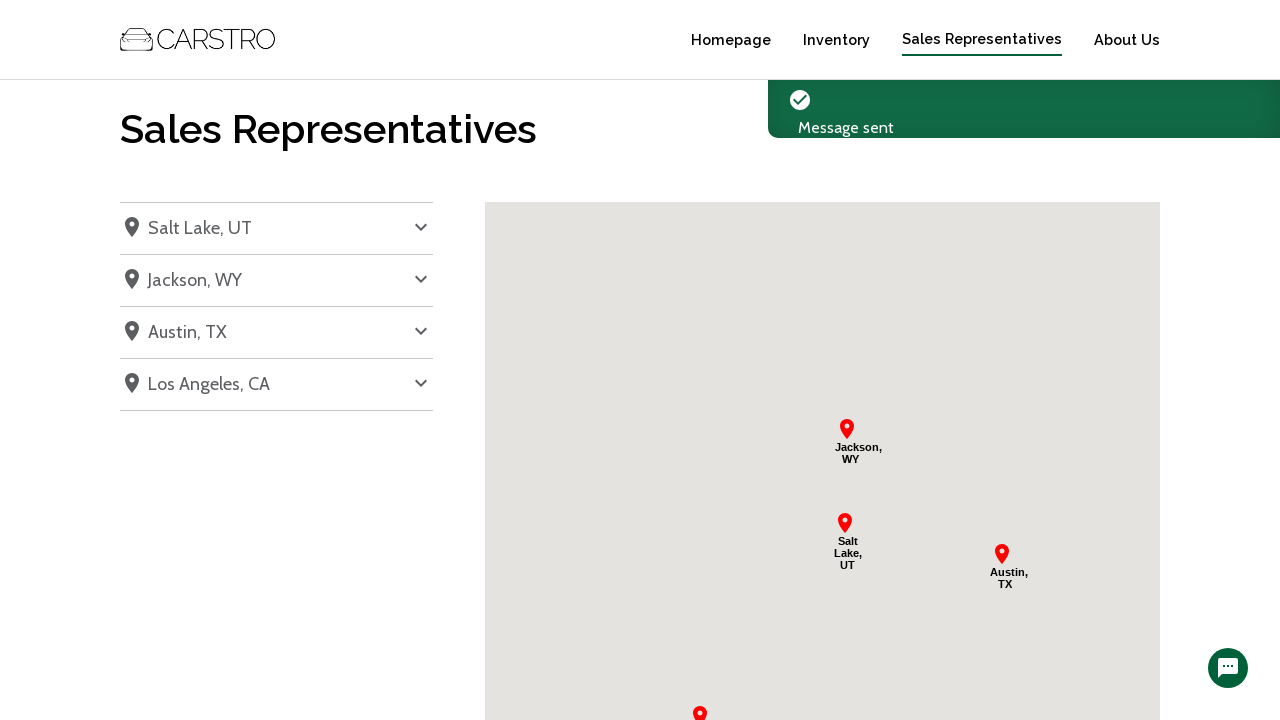

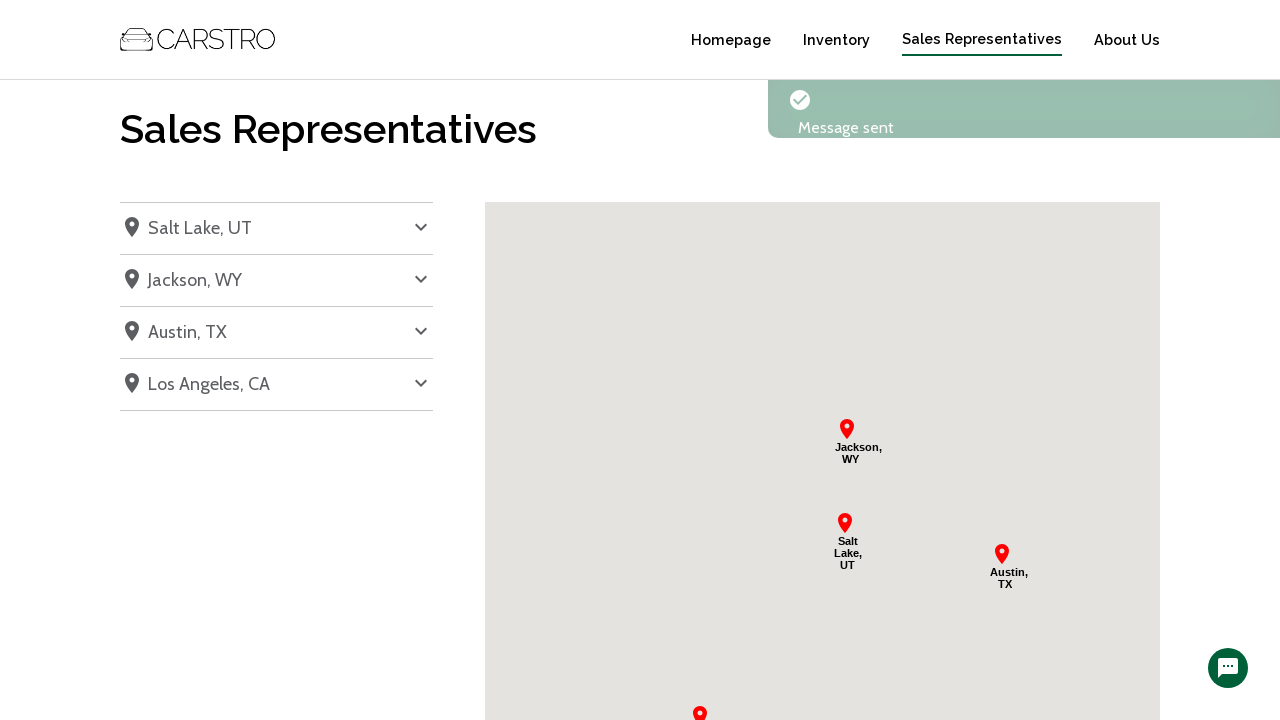